Tests the B3 stock exchange price lookup functionality by entering a stock symbol in the search field and verifying that results are displayed

Starting URL: https://www.b3.com.br/pt_br/market-data-e-indices/servicos-de-dados/market-data/cotacoes/outros-ativos.htm

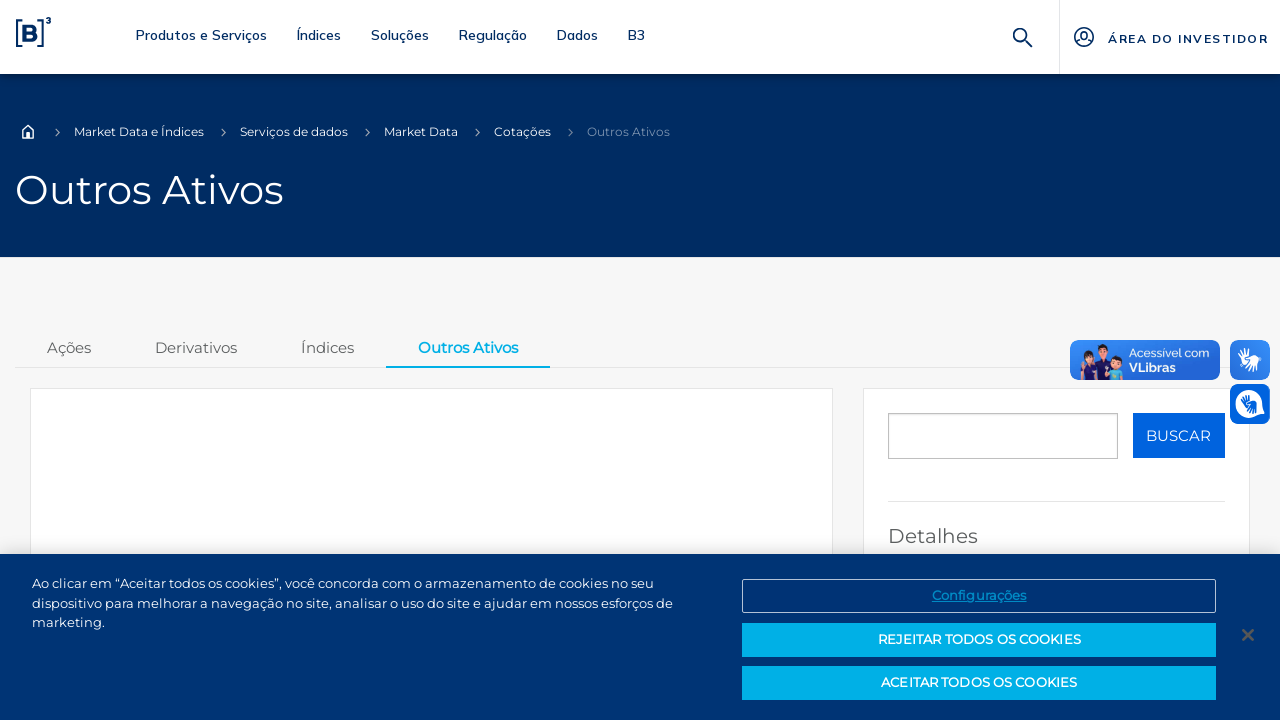

Search field '#txtCampoPesquisa' is available
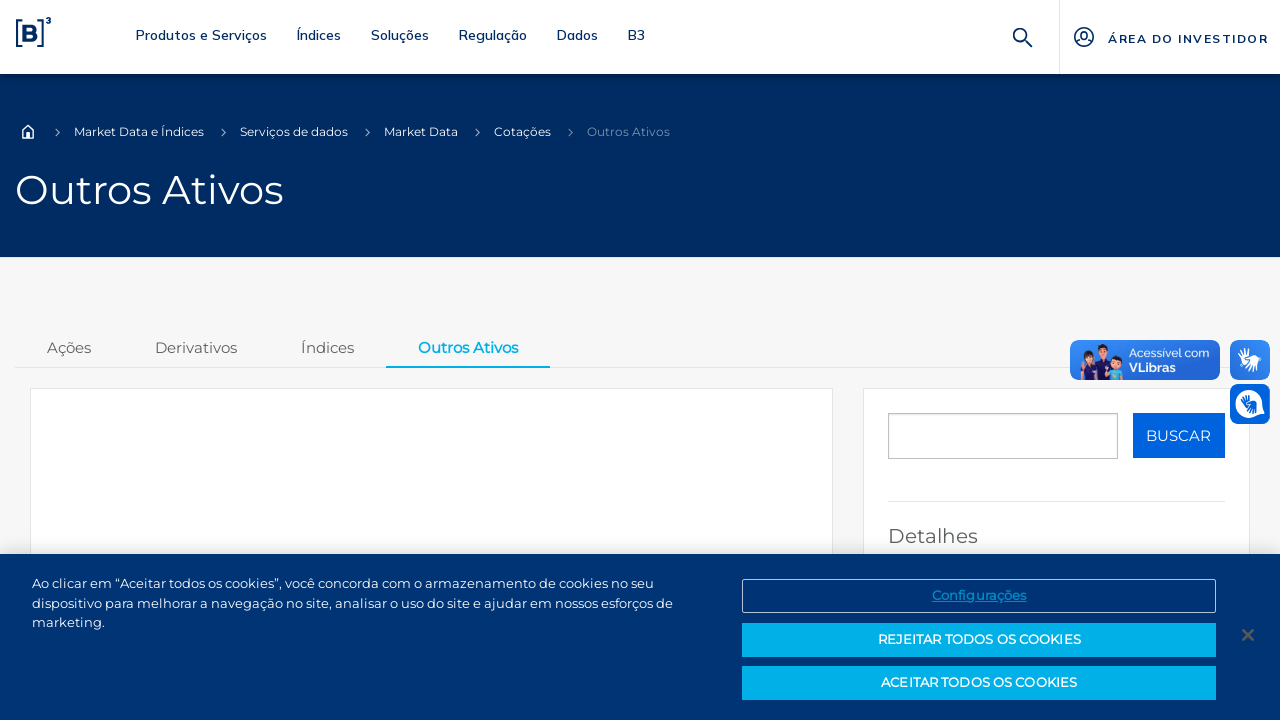

Entered stock symbol 'PETR4' in search field on #txtCampoPesquisa
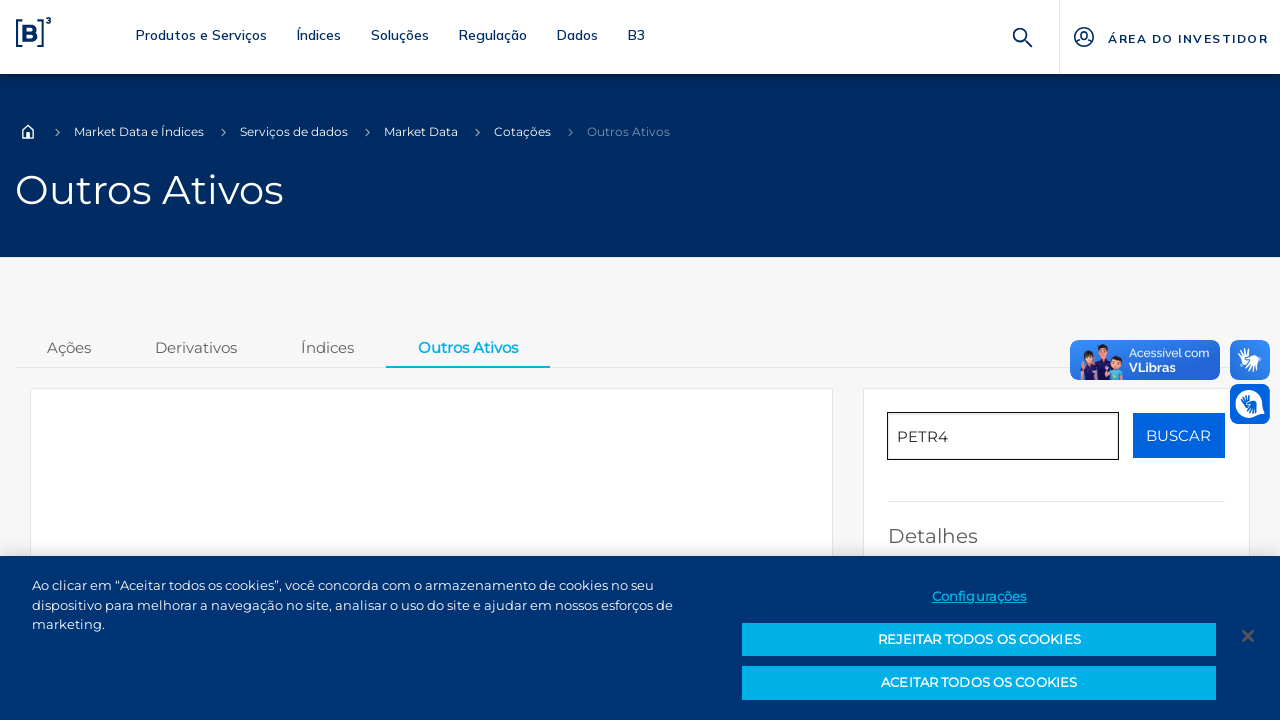

Pressed Enter to search for PETR4 on #txtCampoPesquisa
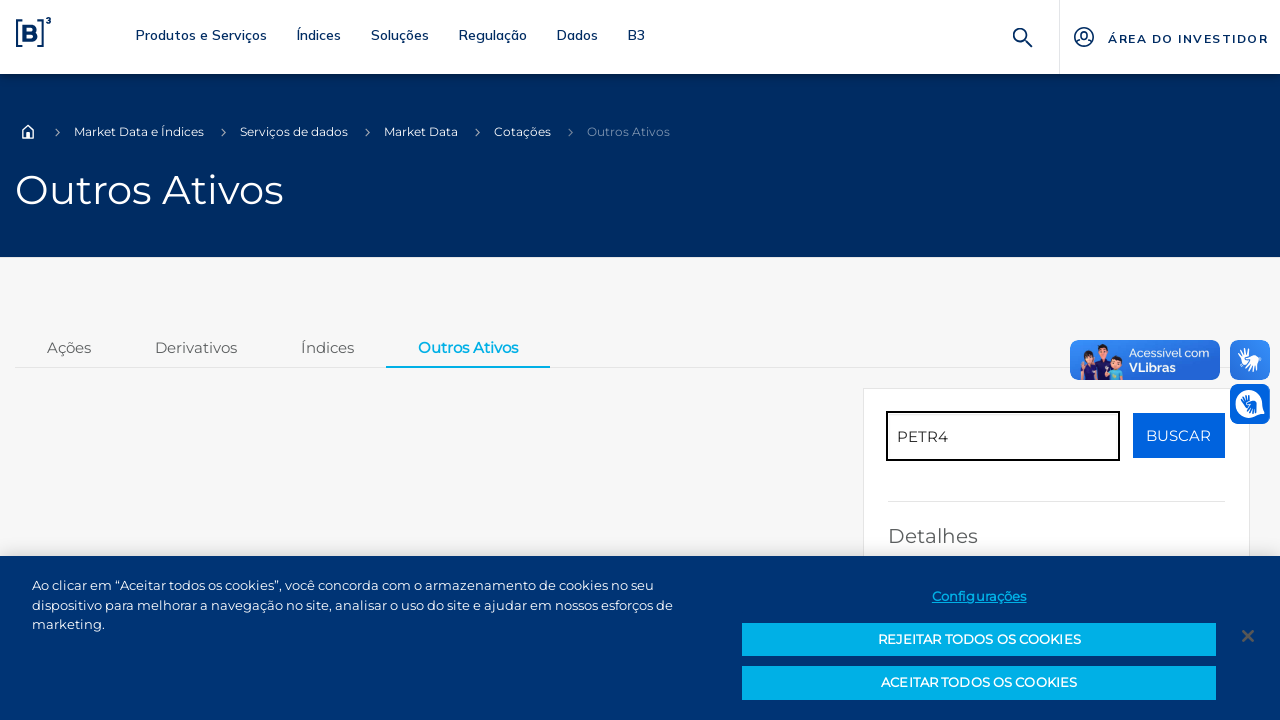

Search results loaded - price or not found message appeared
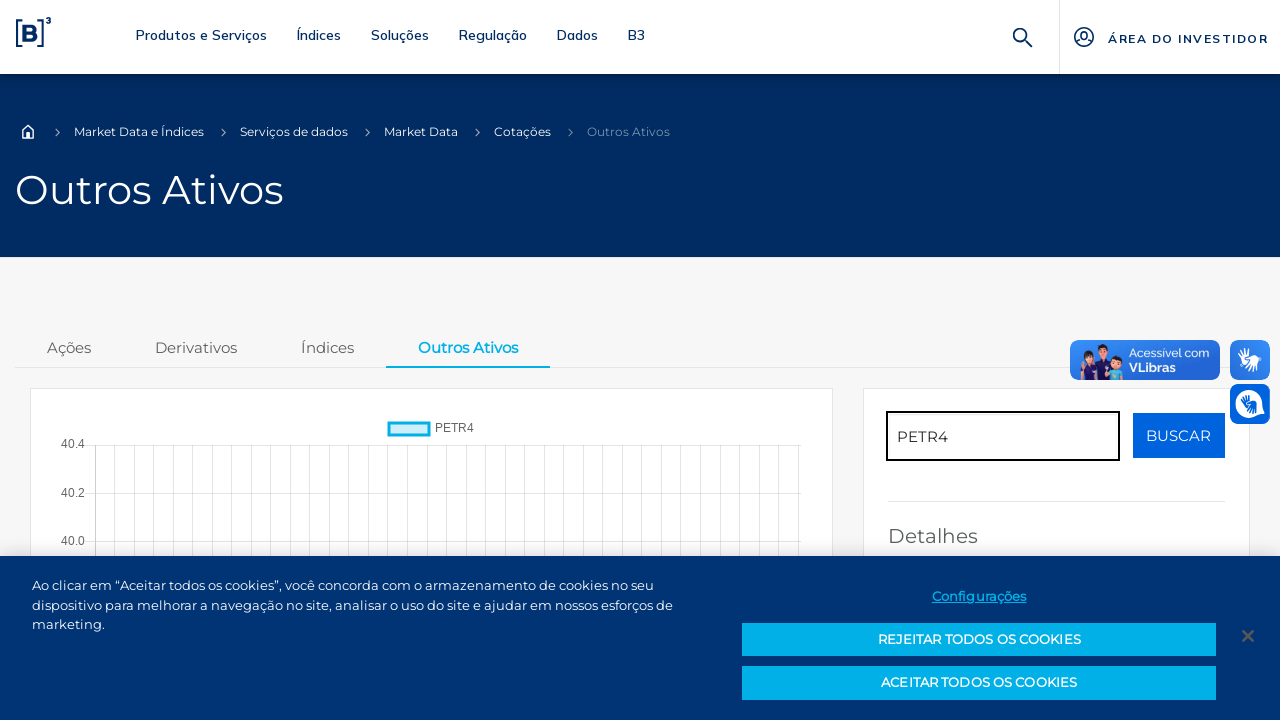

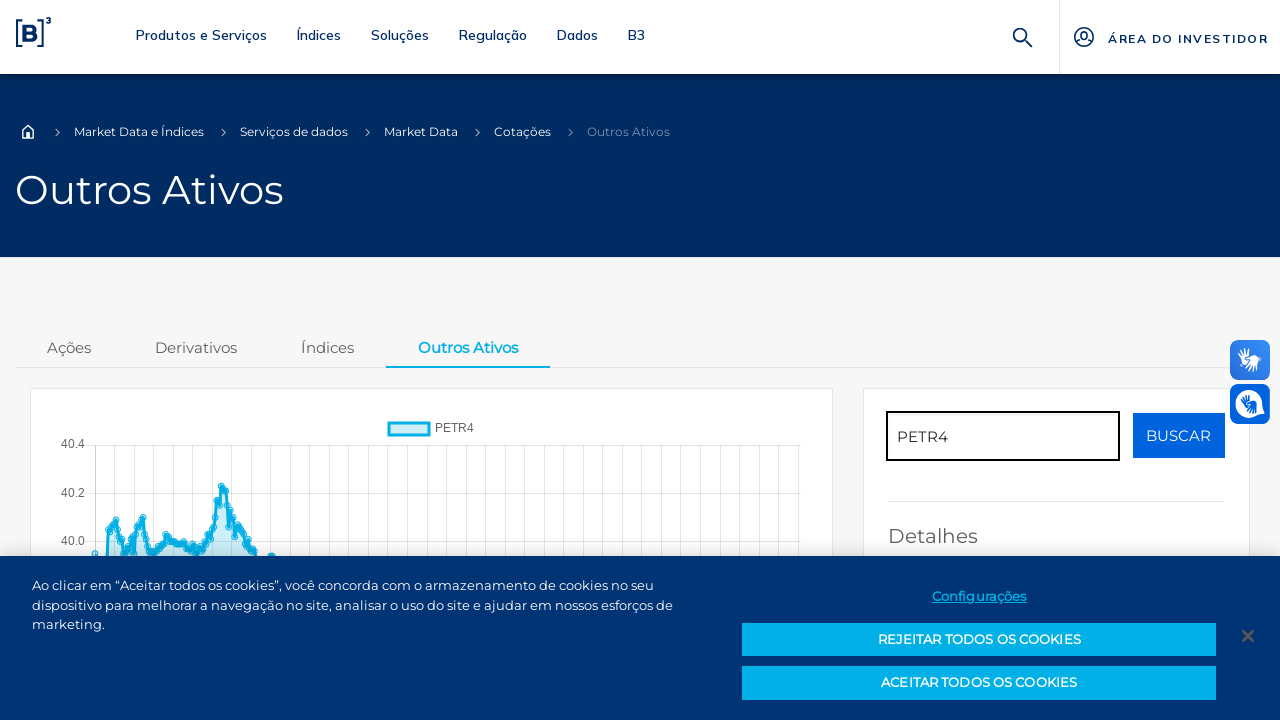